Tests dynamic content interaction by clicking a reveal button and typing into the newly revealed element without any wait strategy

Starting URL: https://www.selenium.dev/selenium/web/dynamic.html

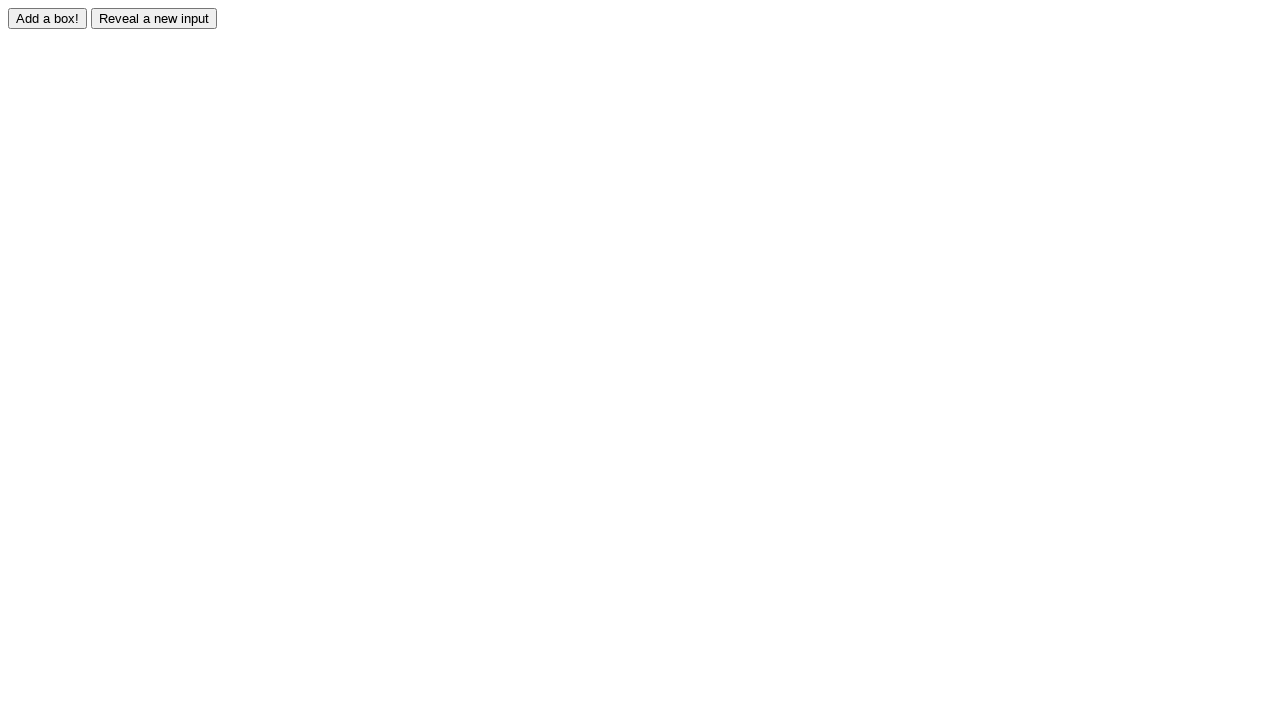

Navigated to dynamic content test page
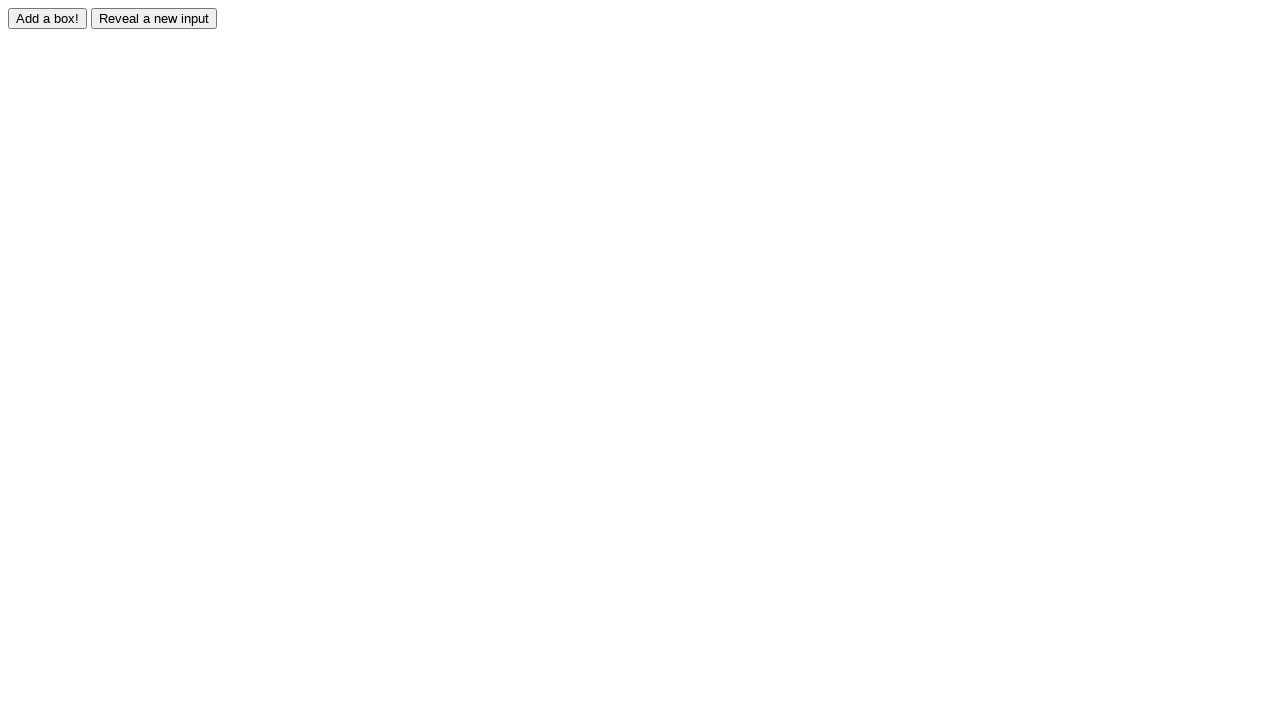

Clicked reveal button to show hidden element at (154, 18) on #reveal
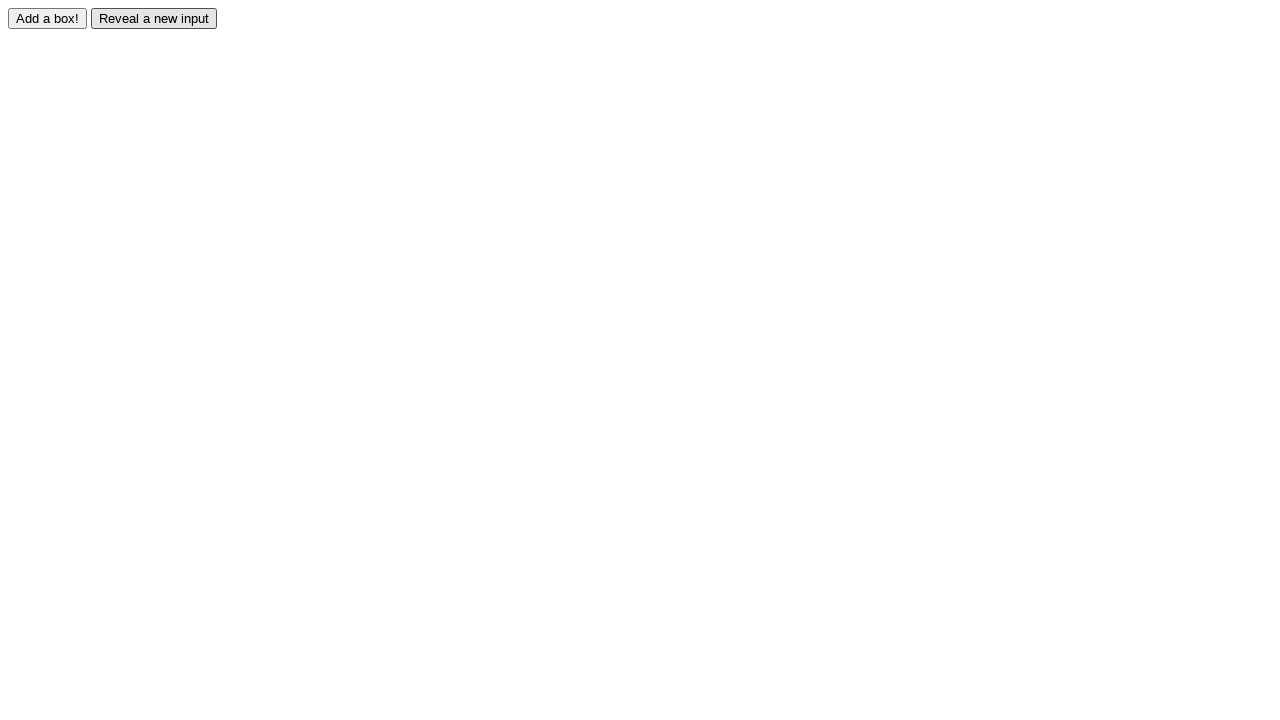

Typed 'test' into the revealed element on #revealed
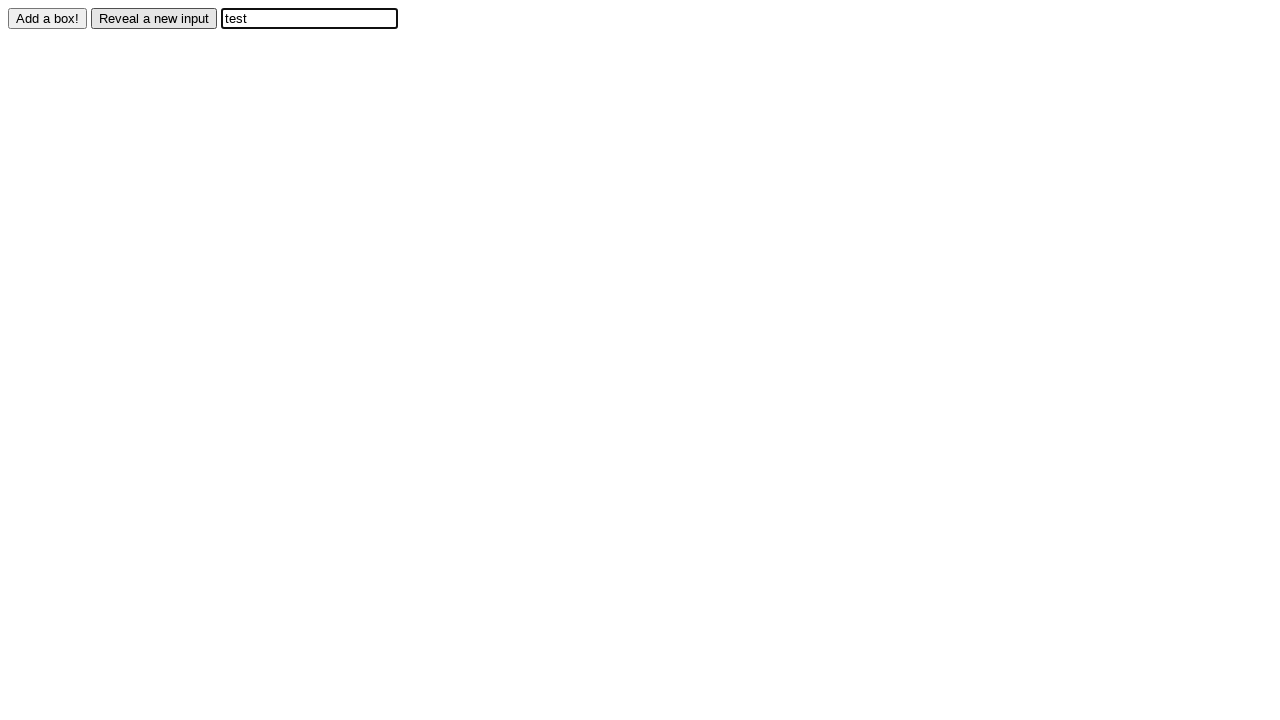

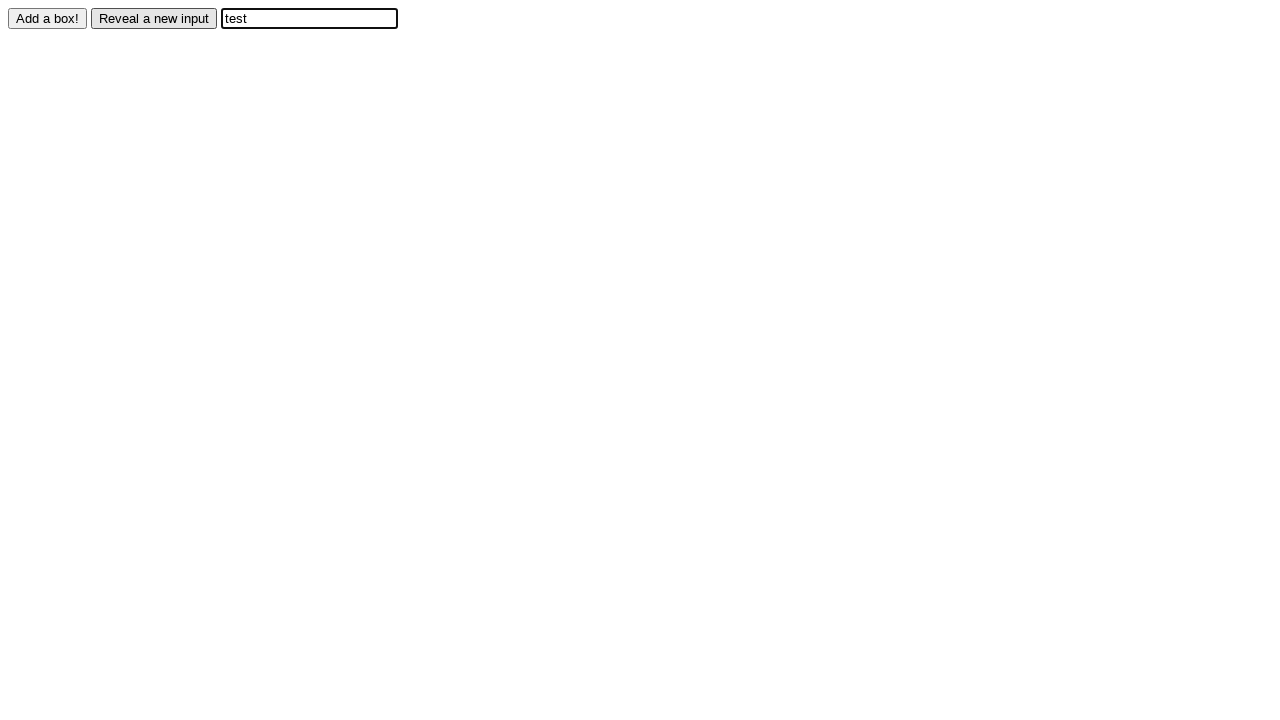